Demonstrates explicit wait for a clickable search button element

Starting URL: https://www.airbnb.com/

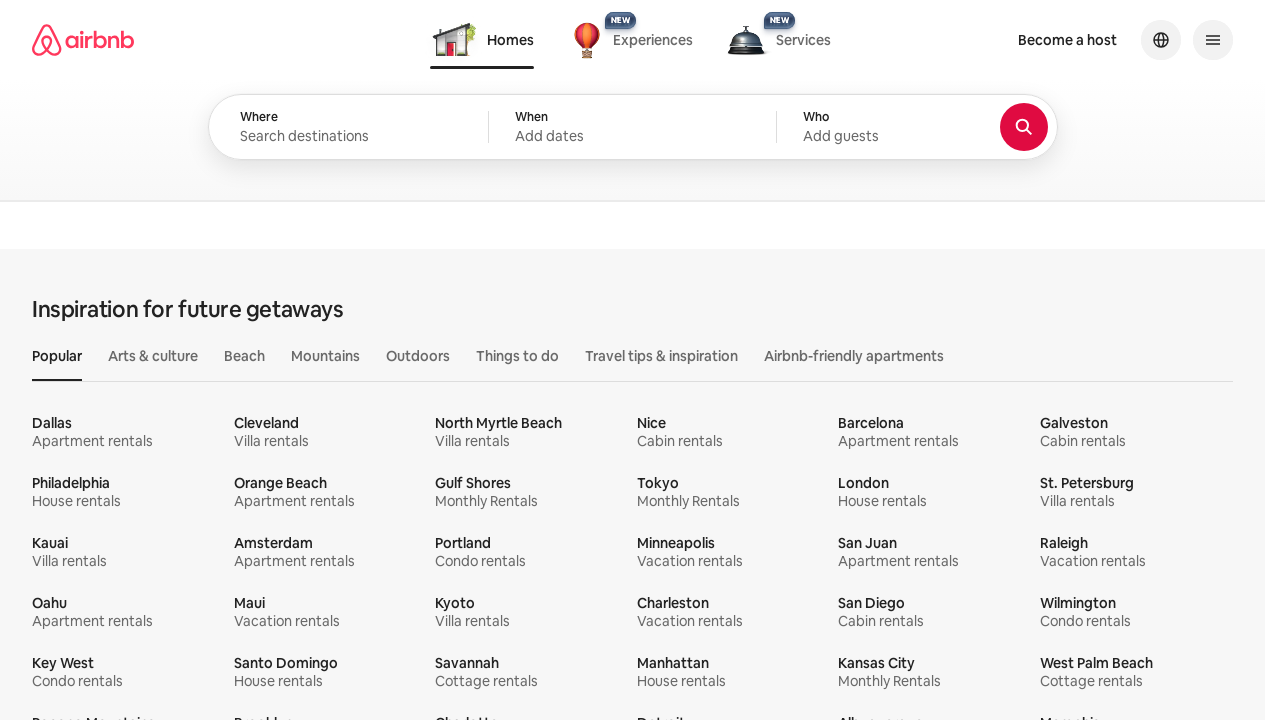

Waited for search button to become visible (10 second timeout)
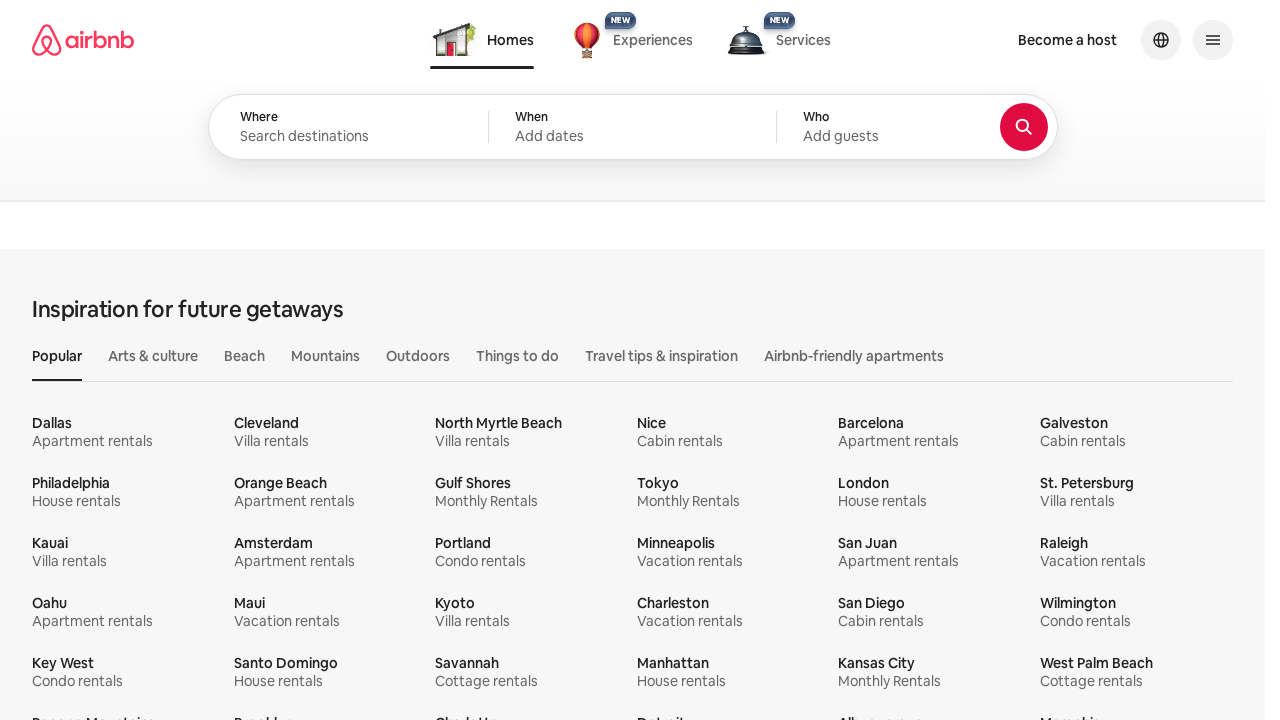

Clicked the search button to initiate search at (1024, 127) on button[data-testid='structured-search-input-search-button']
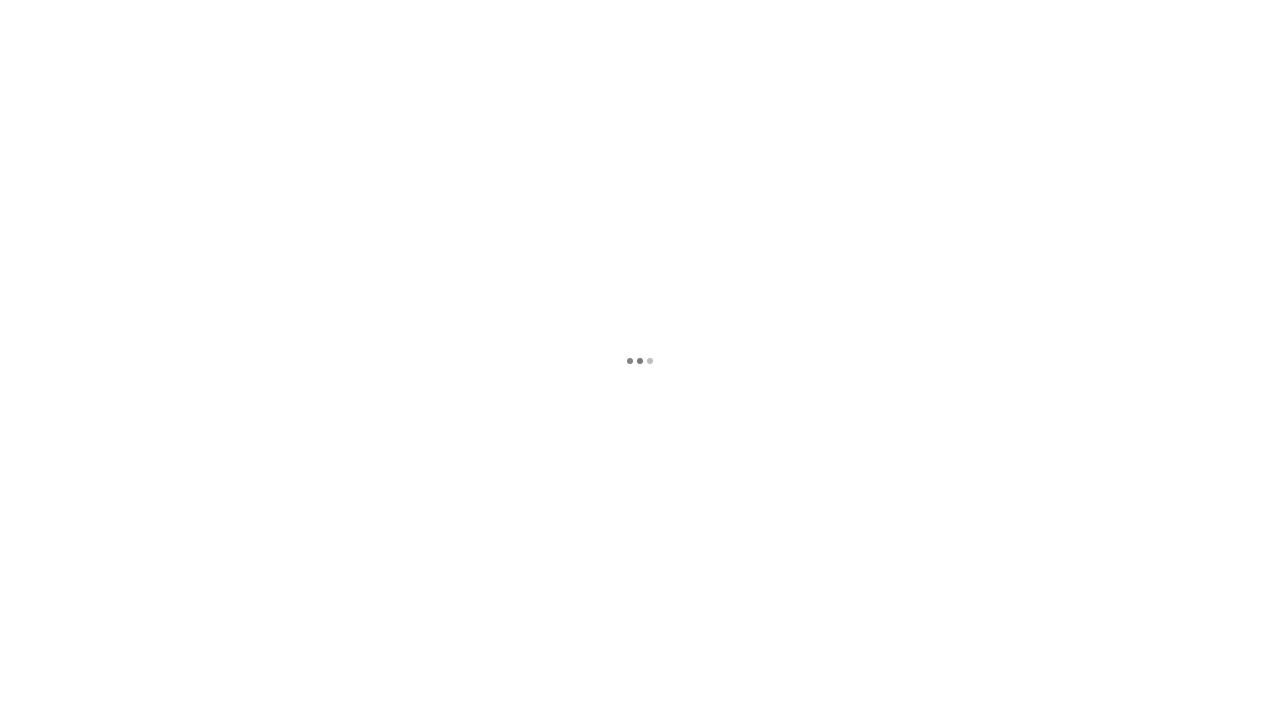

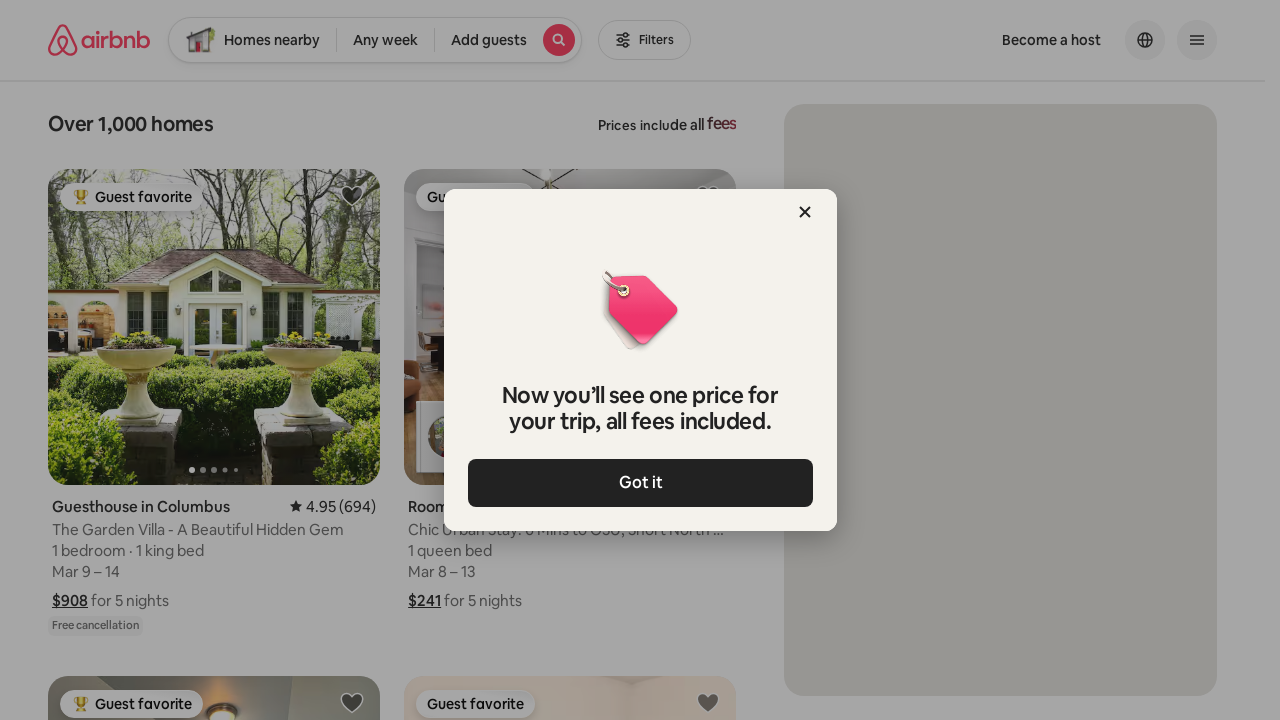